Tests the checkbox functionality on the actions page by selecting checkboxes and verifying the result message.

Starting URL: https://kristinek.github.io/site/examples/actions

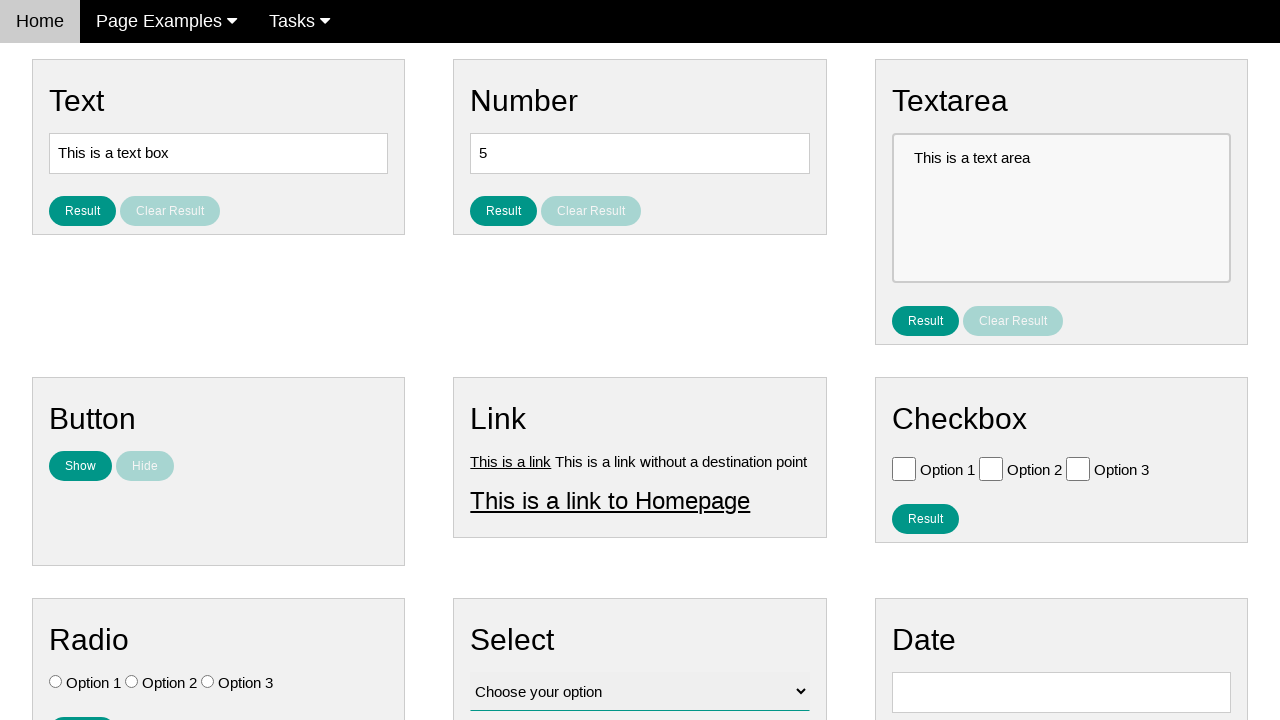

Clicked checkbox with value 'Option 1' at (904, 468) on [value='Option 1']
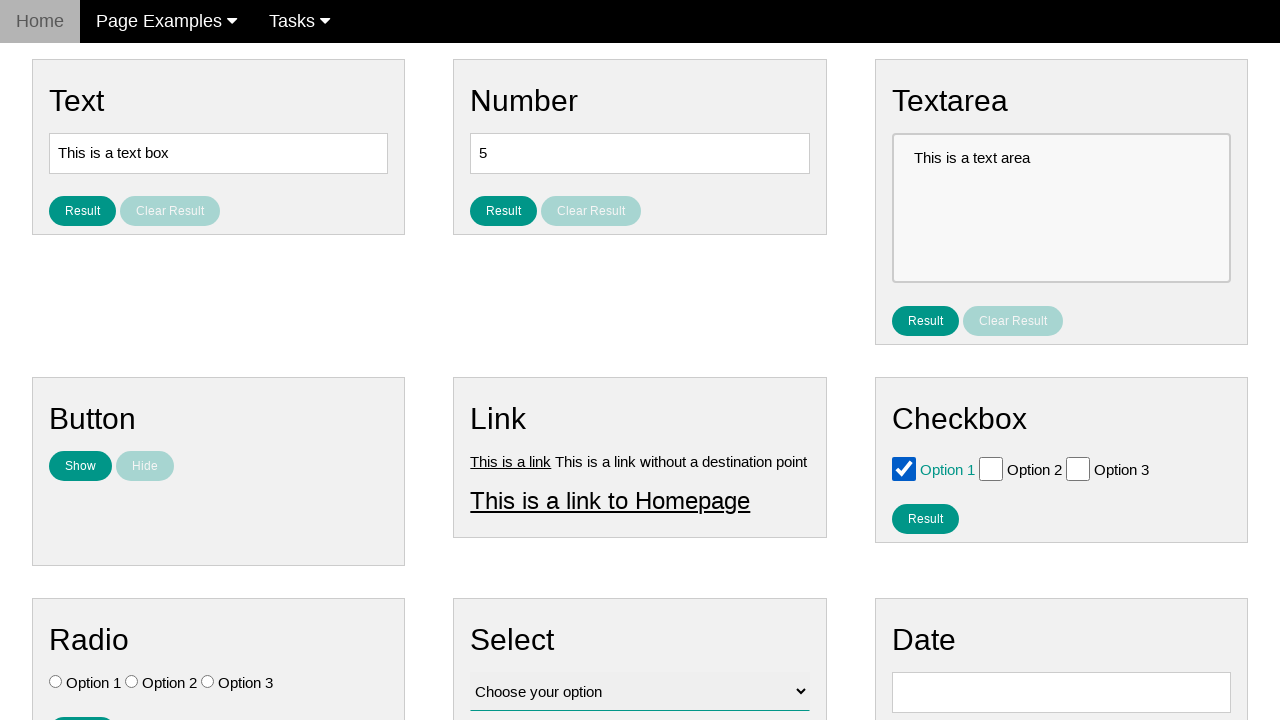

Clicked checkbox with value 'Option 2' at (991, 468) on [value='Option 2']
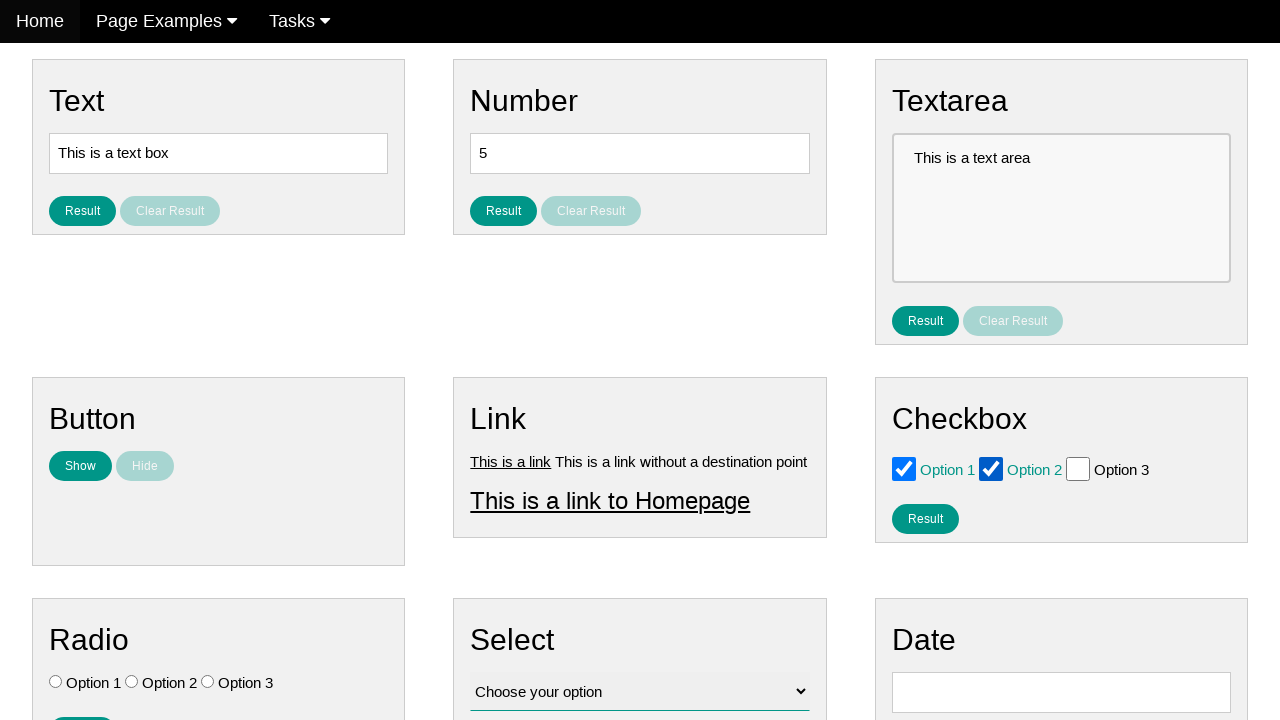

Clicked result button for checkbox at (925, 518) on #result_button_checkbox
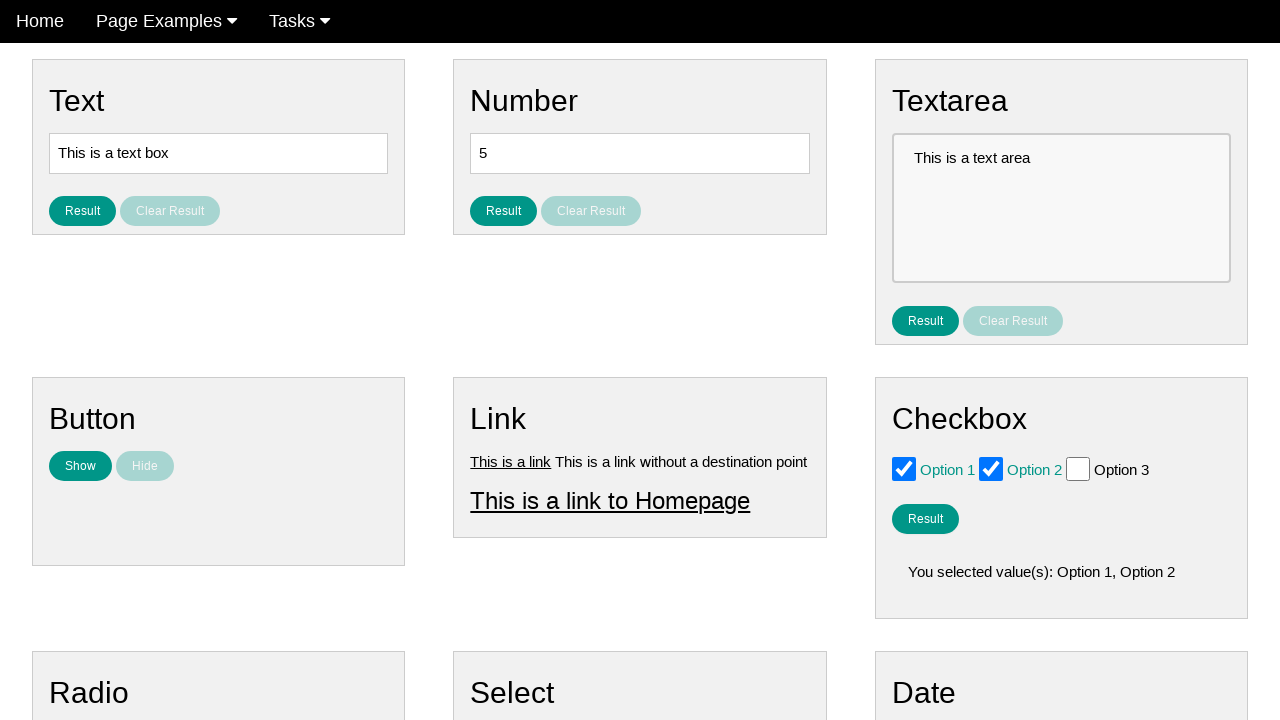

Located result checkbox element
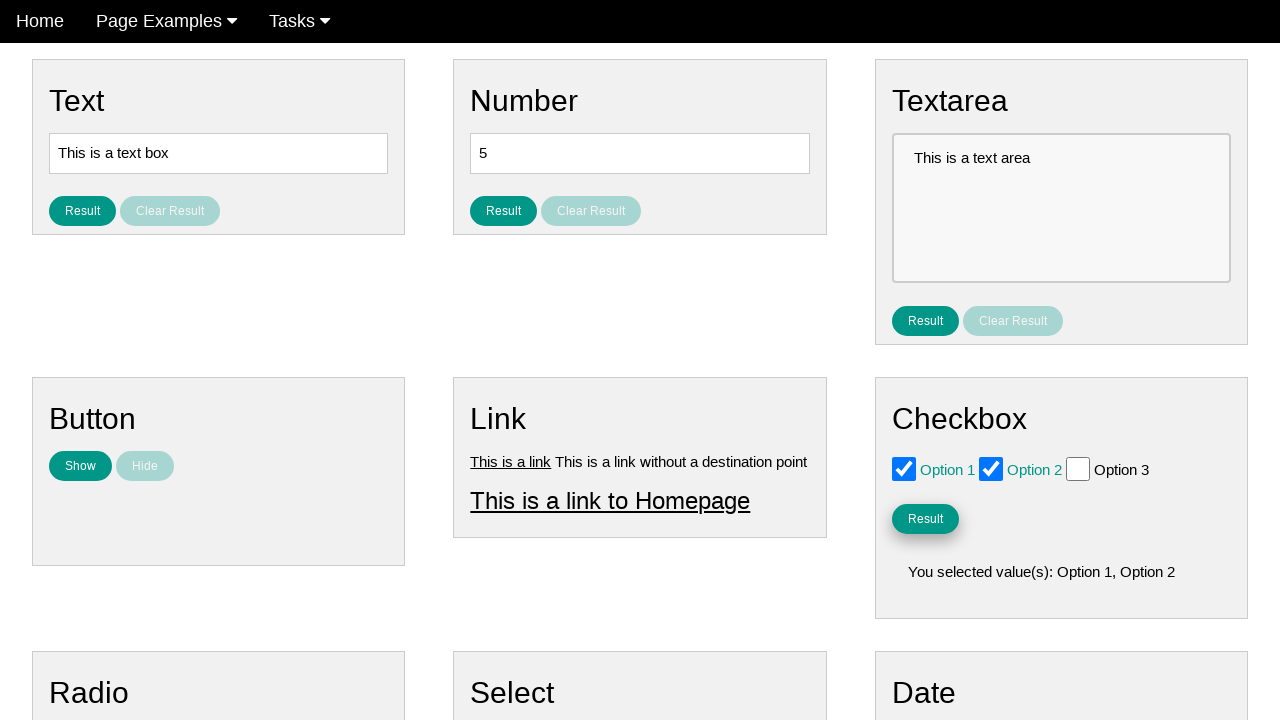

Verified checkbox result message is displayed
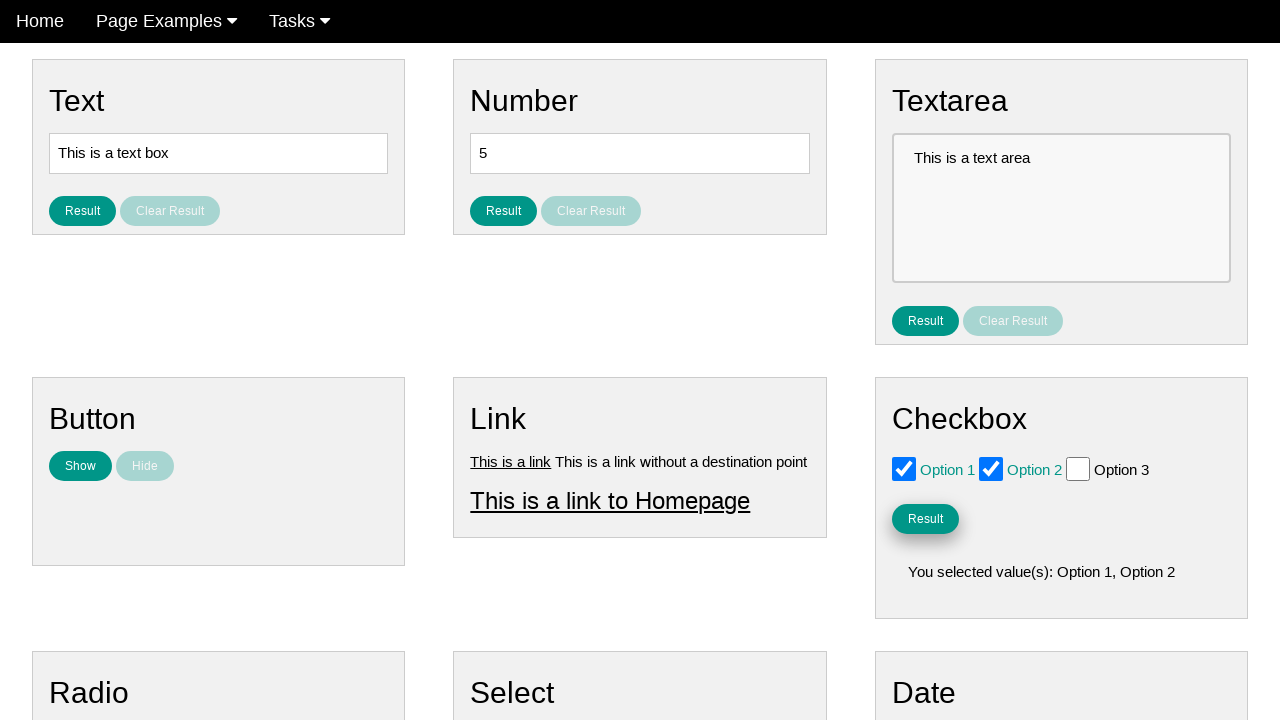

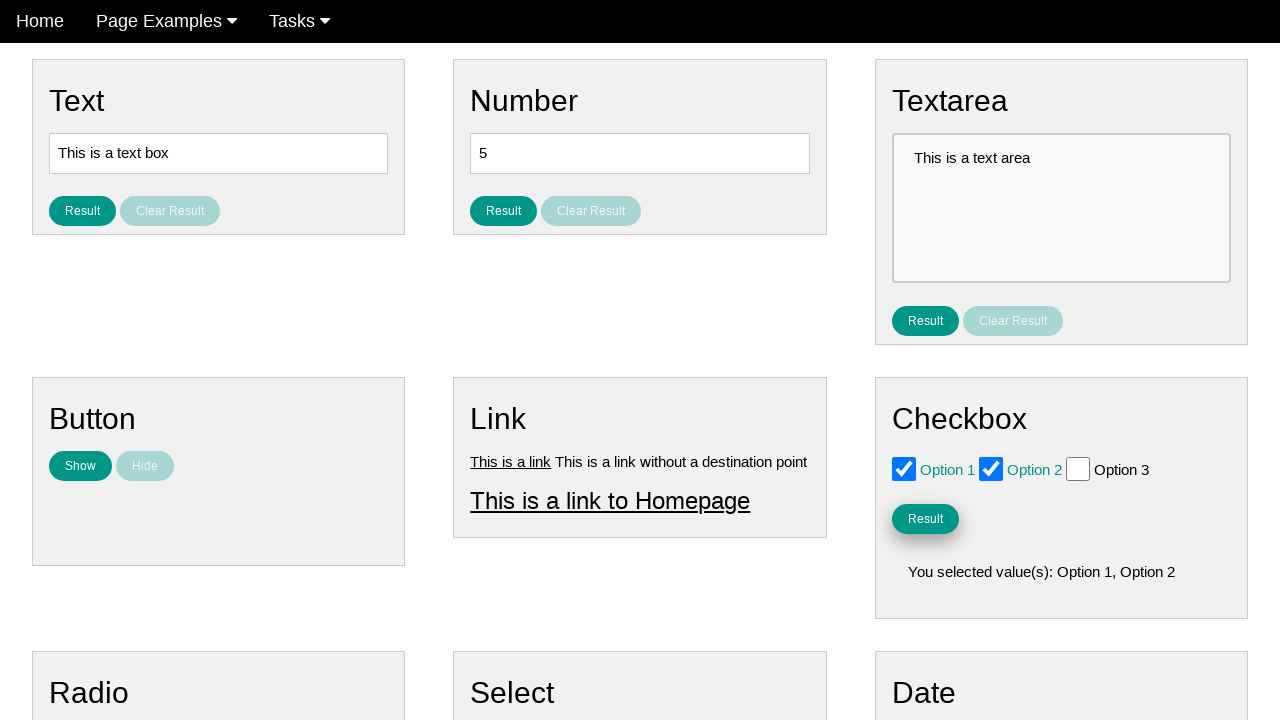